Navigates to the FreeCRM classic website and verifies the page loads by getting the title

Starting URL: https://classic.freecrm.com/

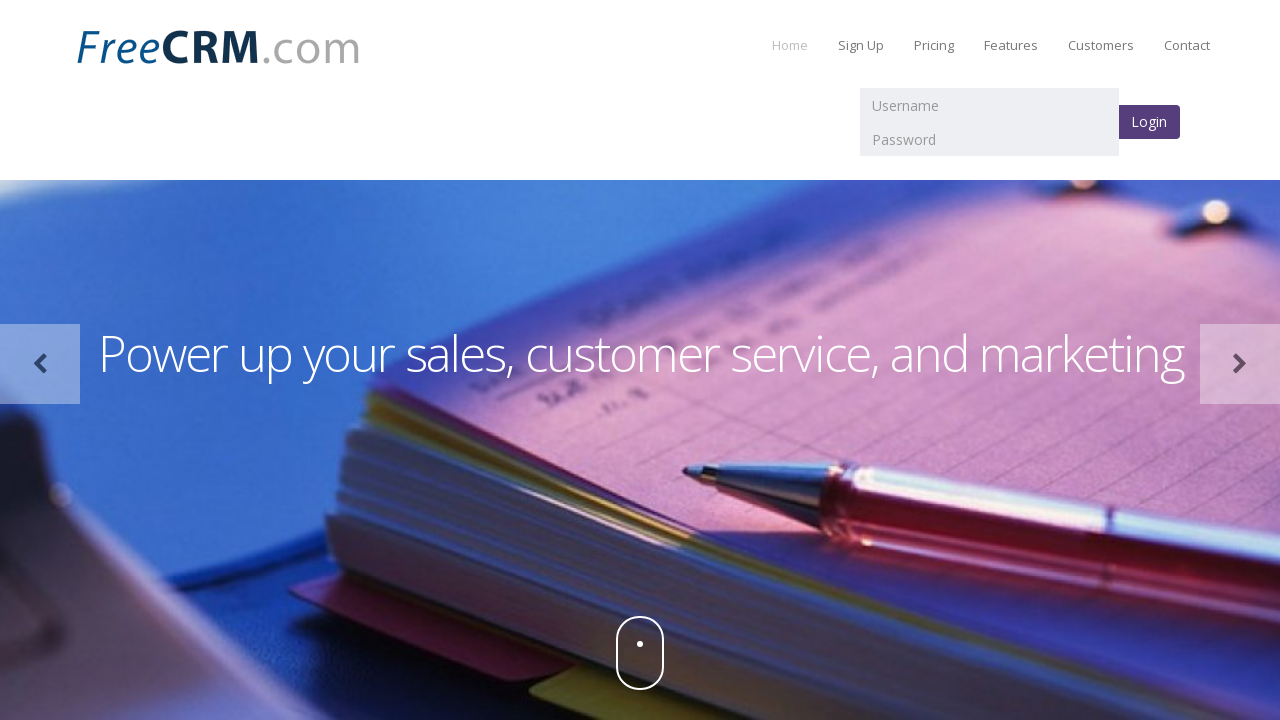

Retrieved page title
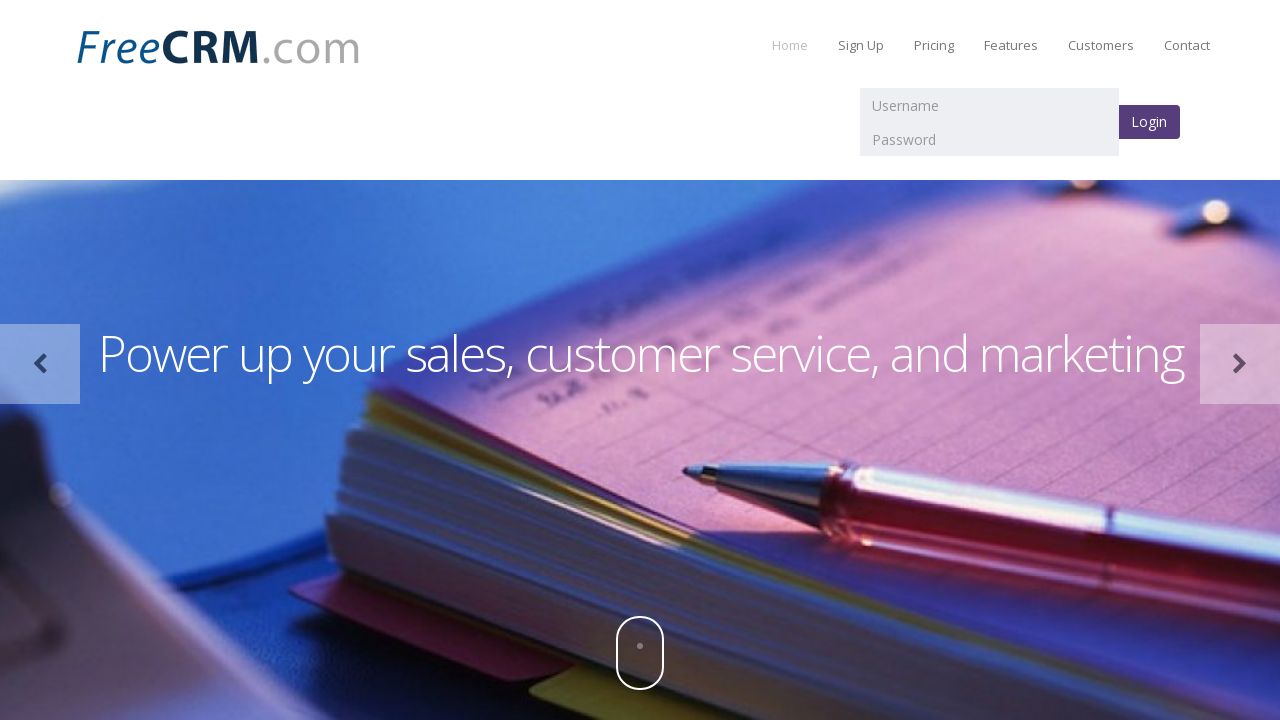

Printed page title to console
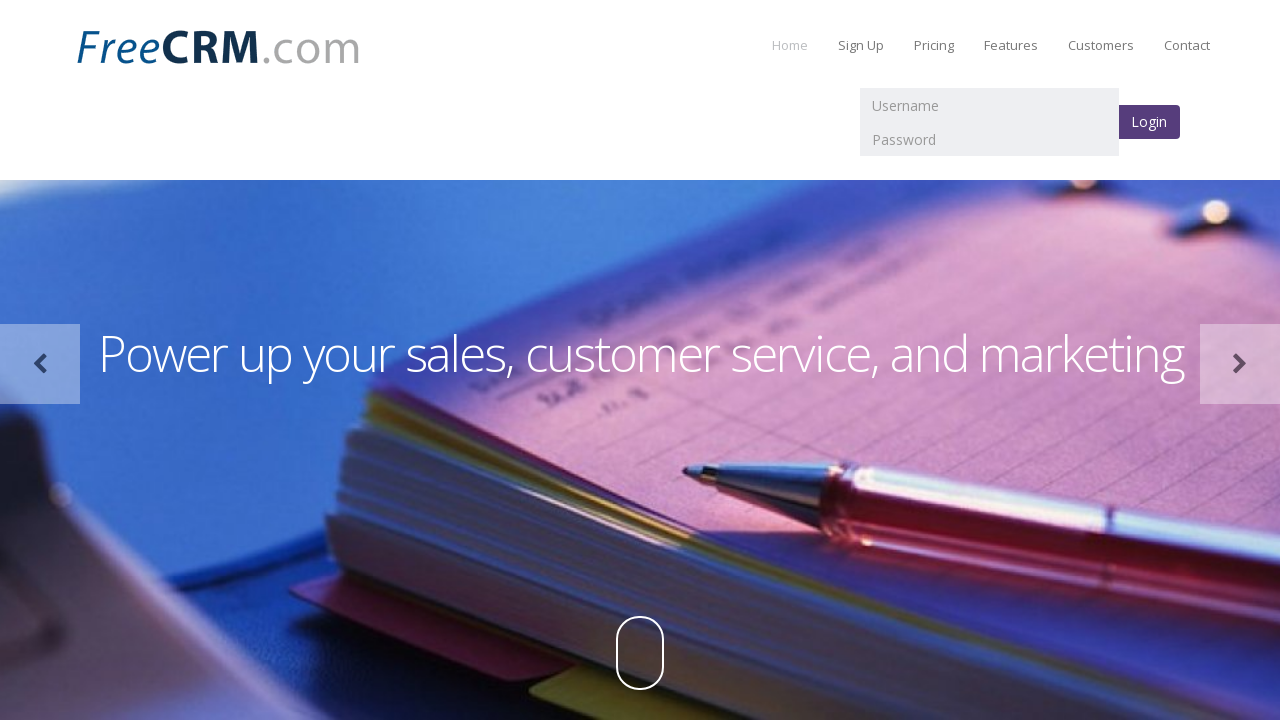

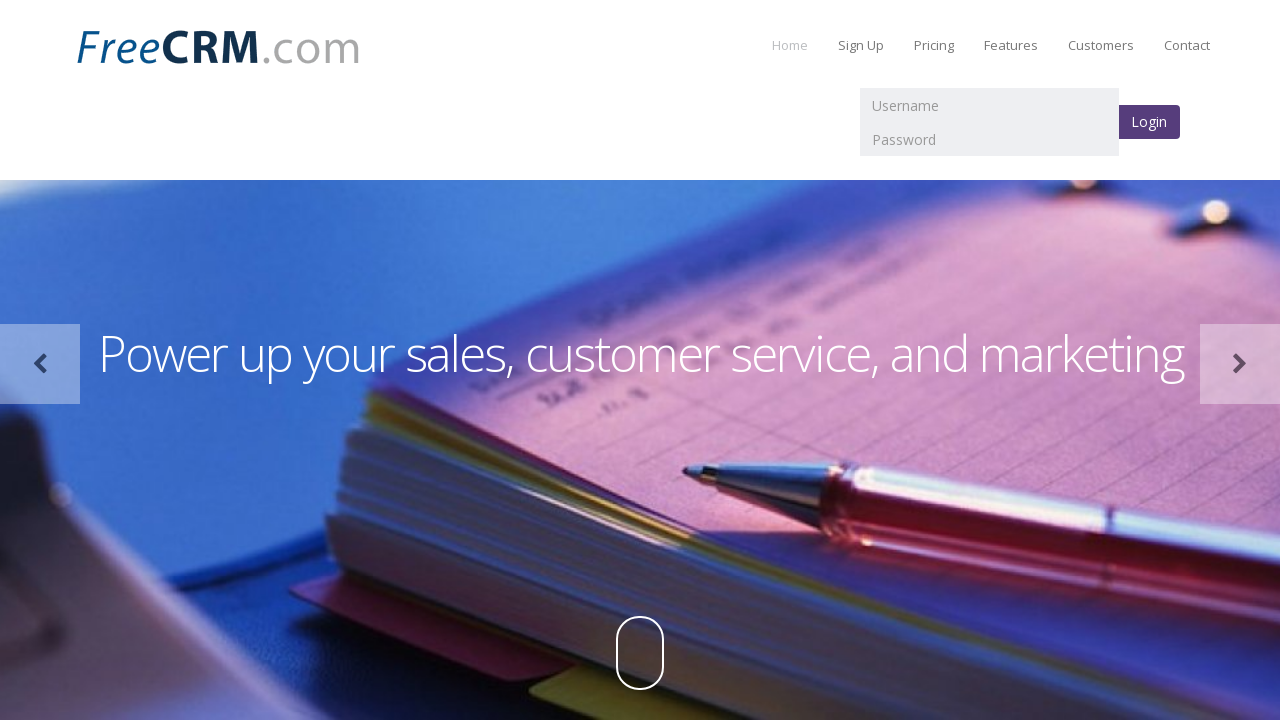